Tests a calculator demo by entering two numbers, clicking the calculate button, and verifying the result is displayed

Starting URL: http://juliemr.github.io/protractor-demo/

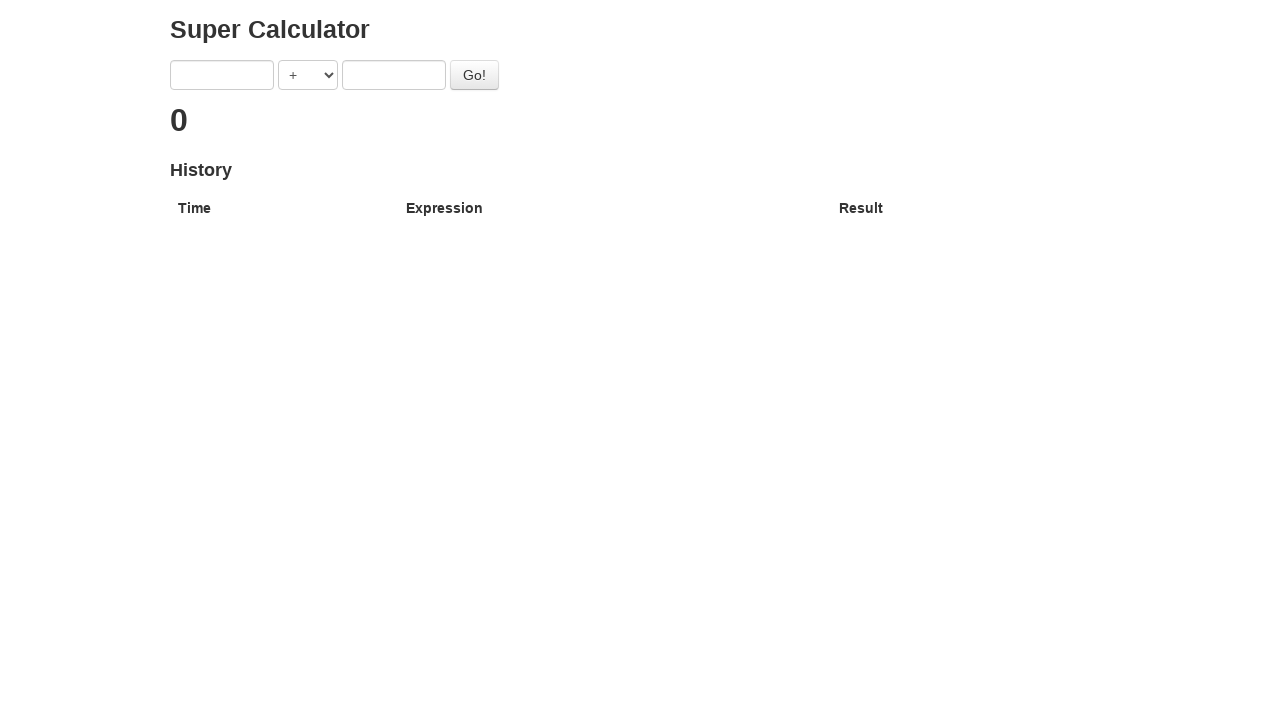

Filled first number field with '3' on input[ng-model='first']
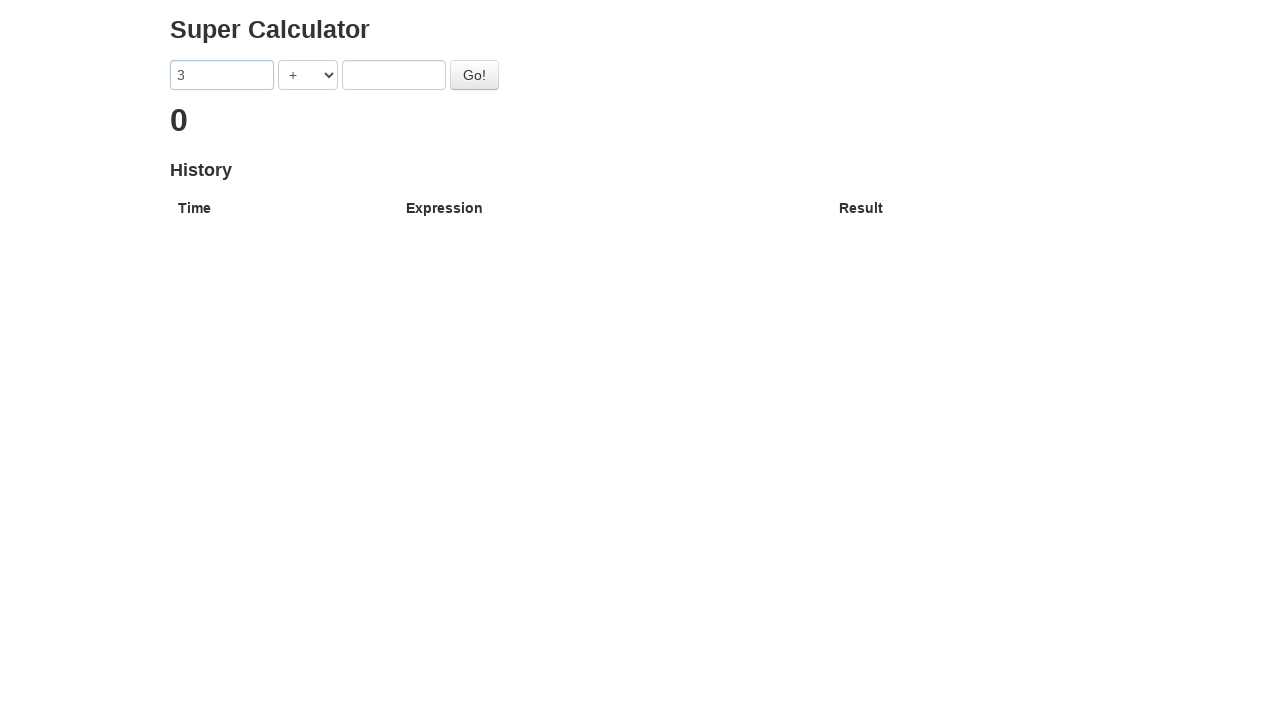

Filled second number field with '4' on input[ng-model='second']
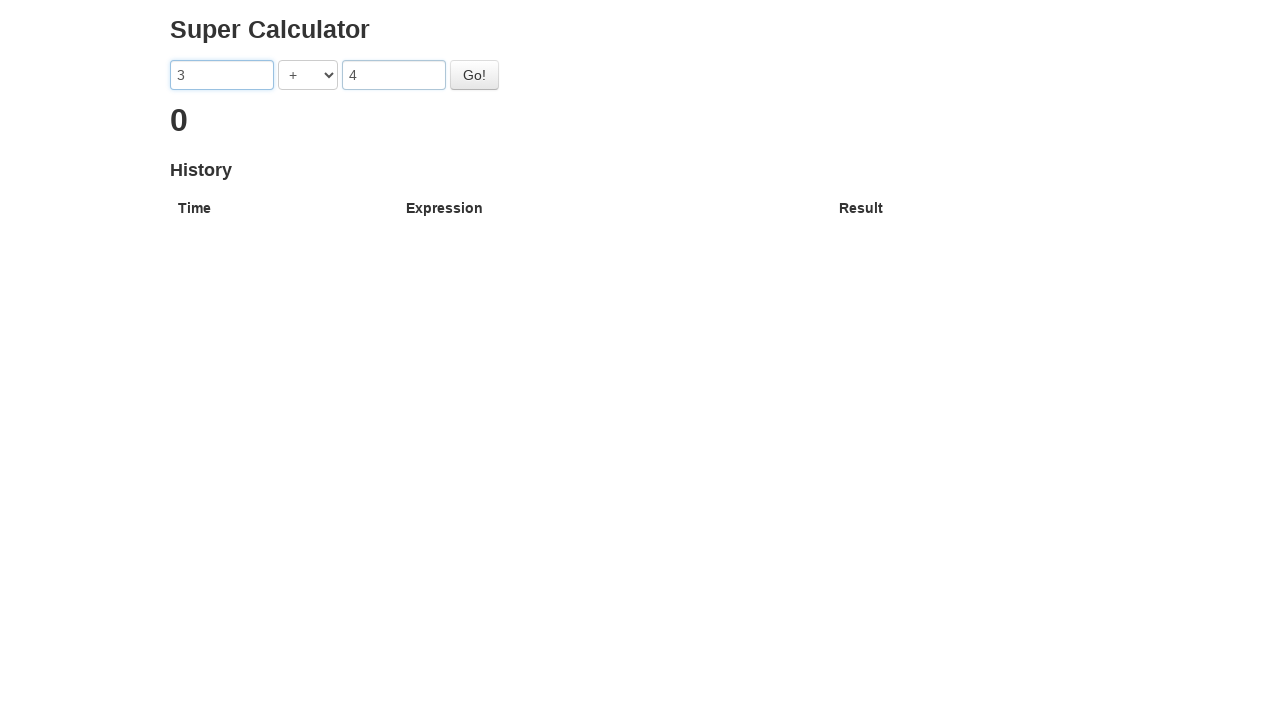

Clicked the Go button to calculate at (474, 75) on #gobutton
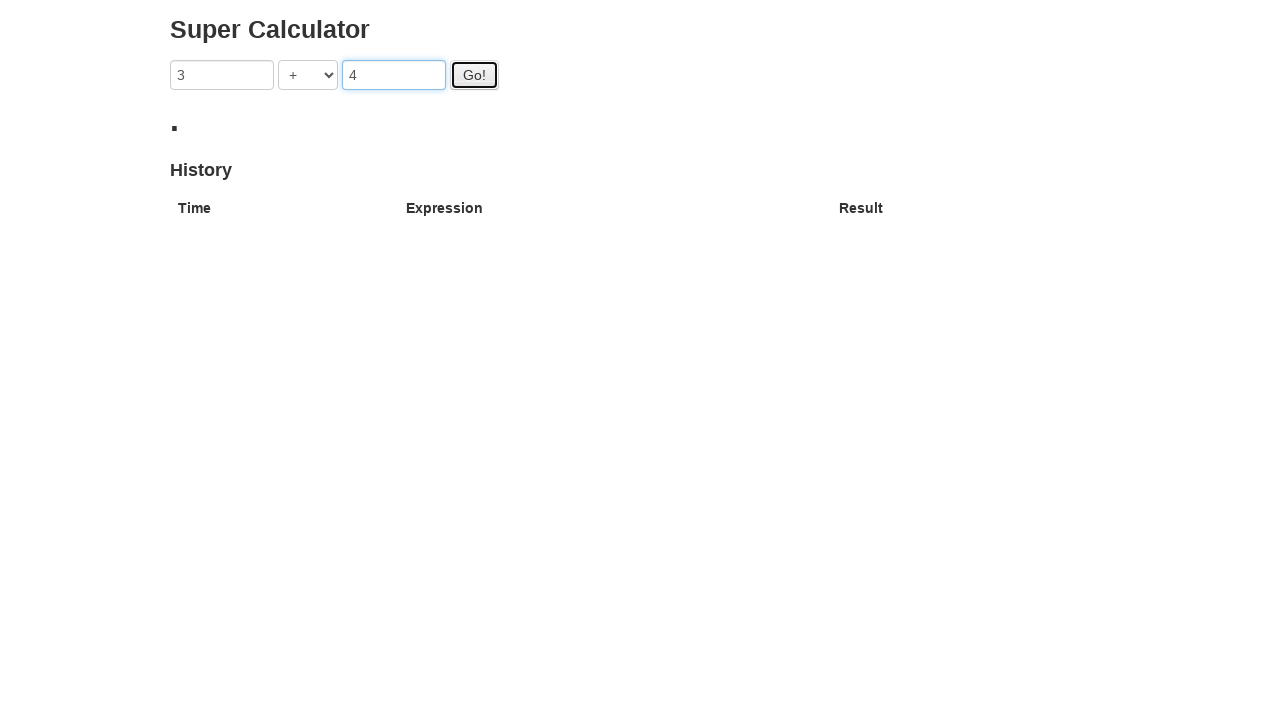

Result displayed after calculation
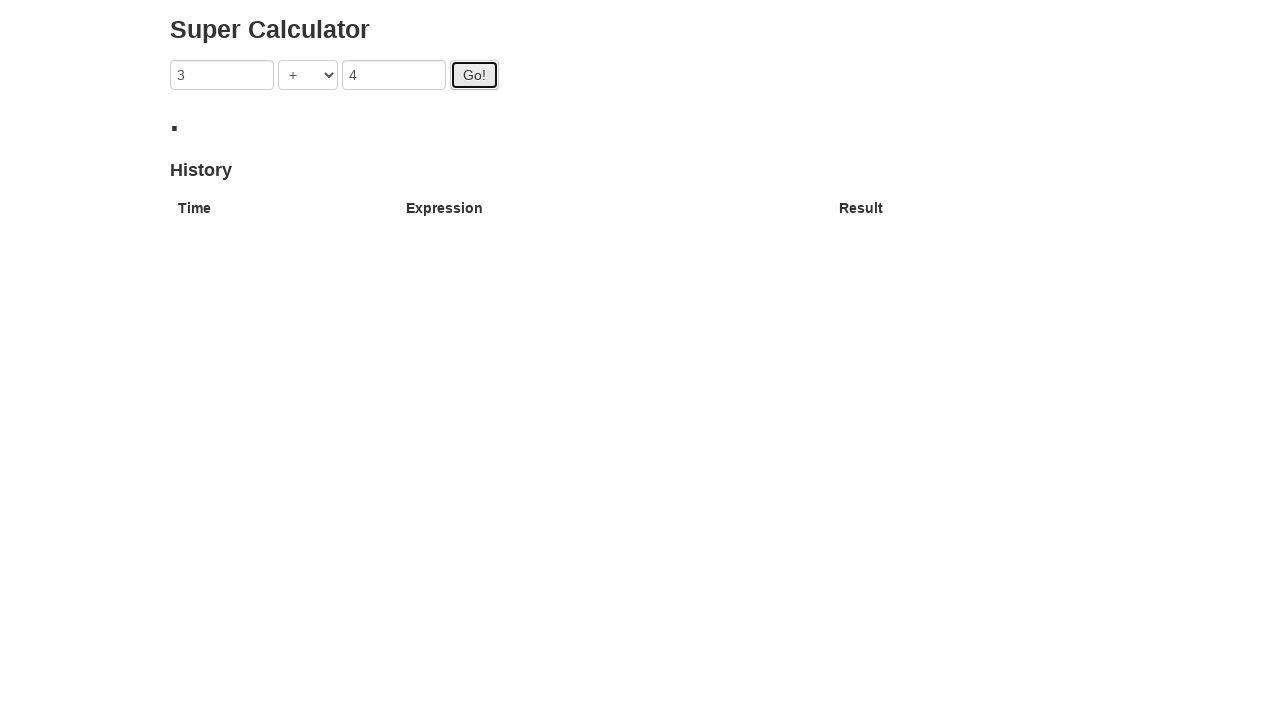

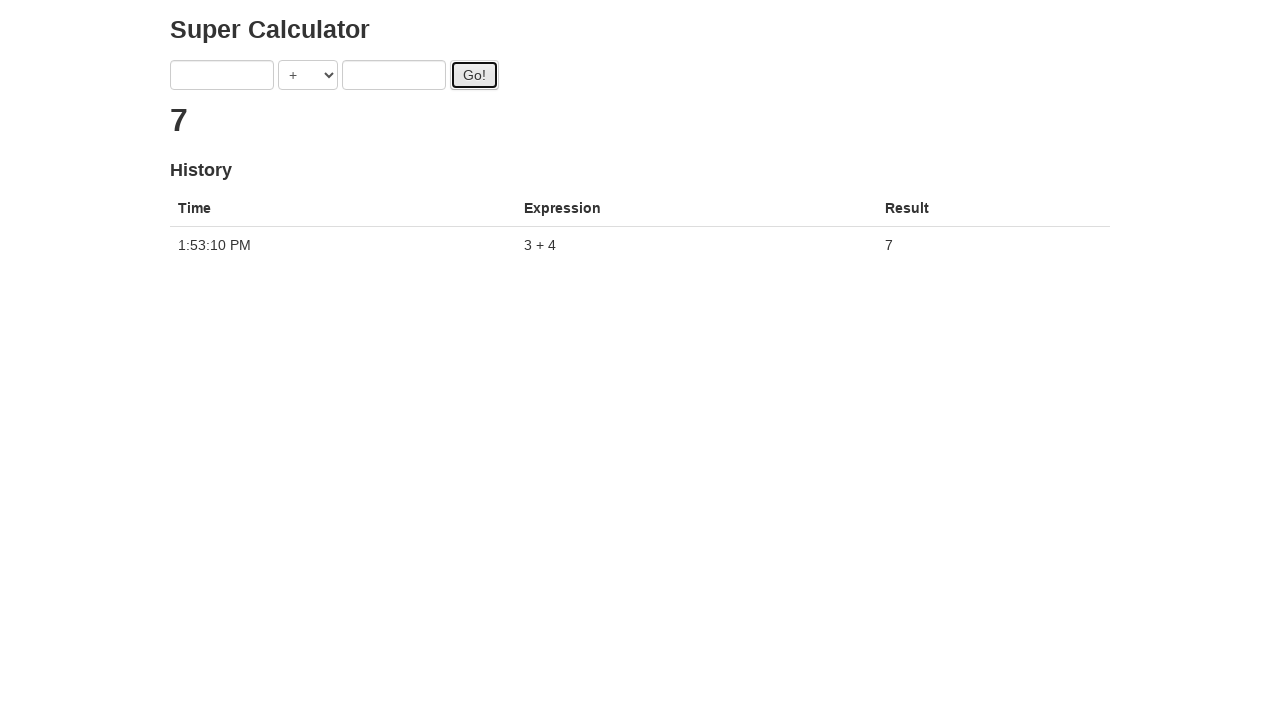